Tests that completed items are removed when Clear completed button is clicked

Starting URL: https://demo.playwright.dev/todomvc

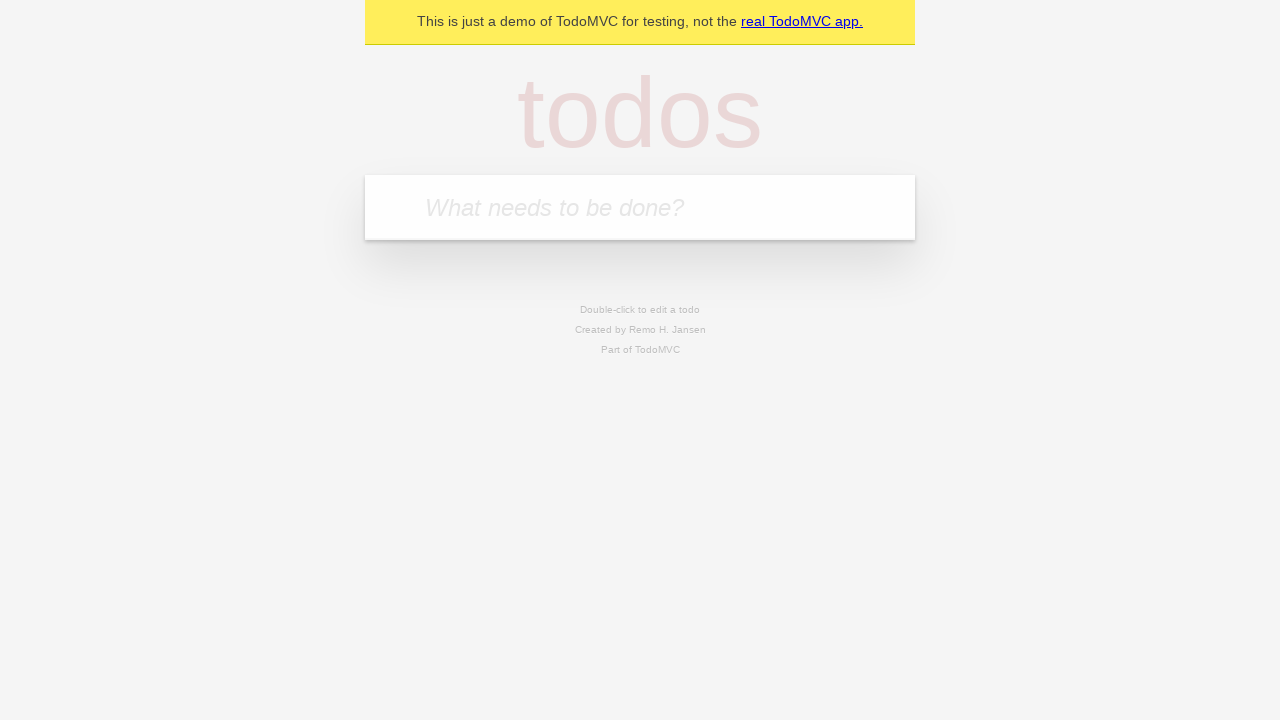

Filled todo input with 'buy some cheese' on internal:attr=[placeholder="What needs to be done?"i]
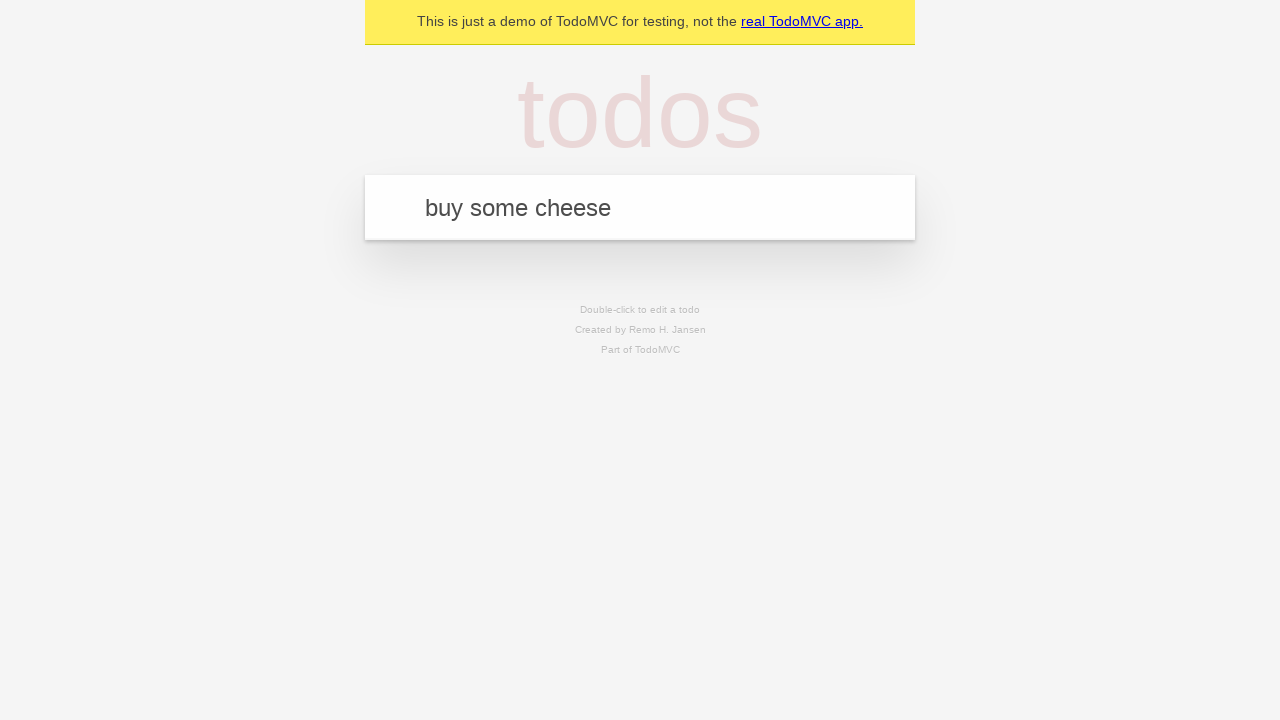

Pressed Enter to add first todo item on internal:attr=[placeholder="What needs to be done?"i]
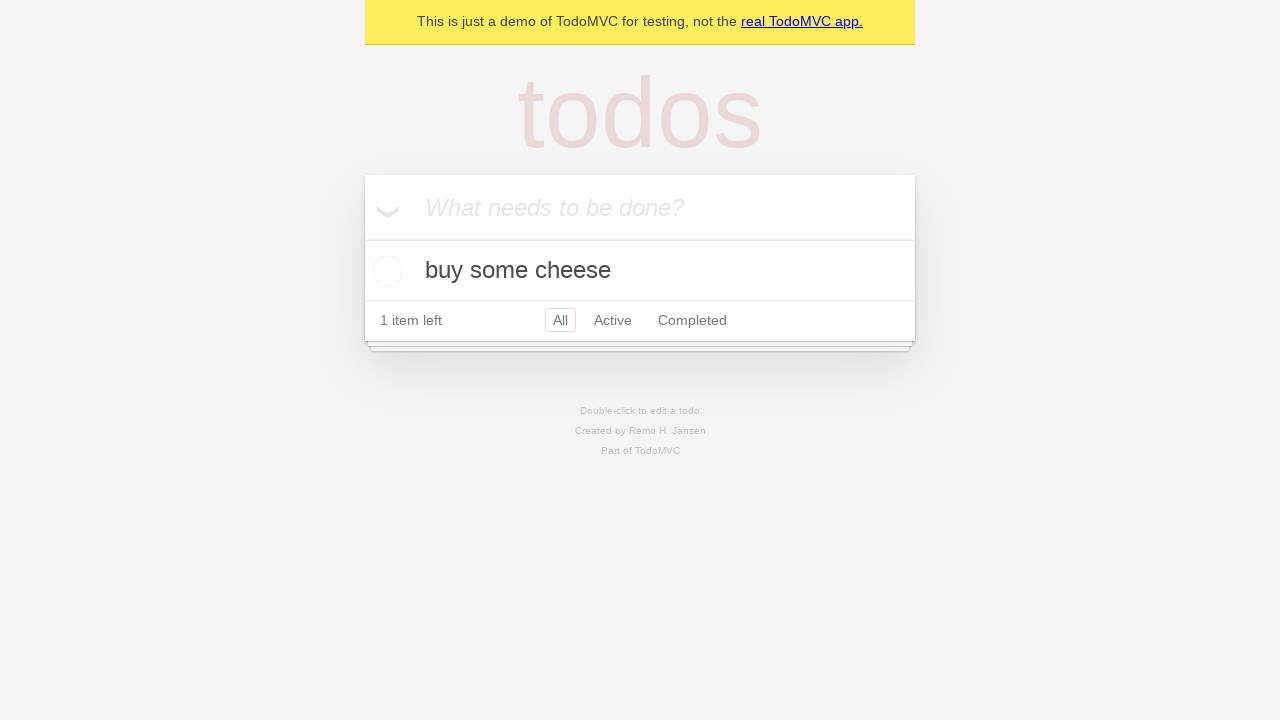

Filled todo input with 'feed the cat' on internal:attr=[placeholder="What needs to be done?"i]
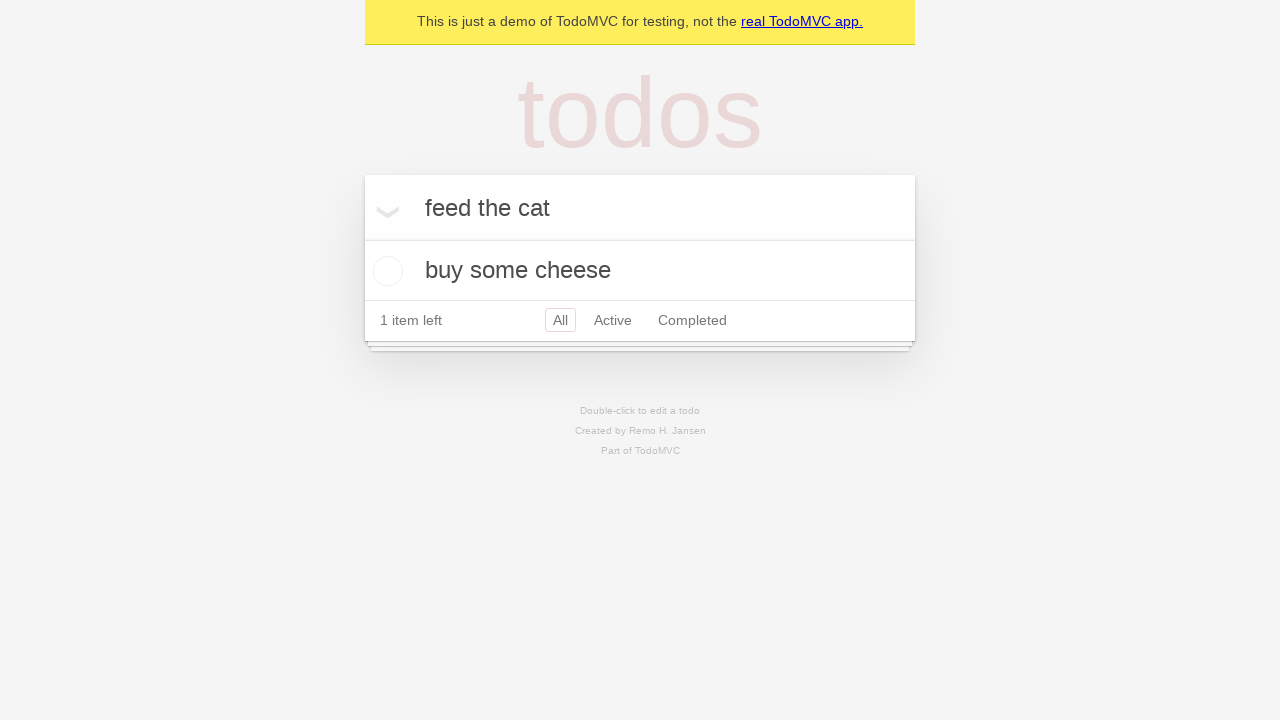

Pressed Enter to add second todo item on internal:attr=[placeholder="What needs to be done?"i]
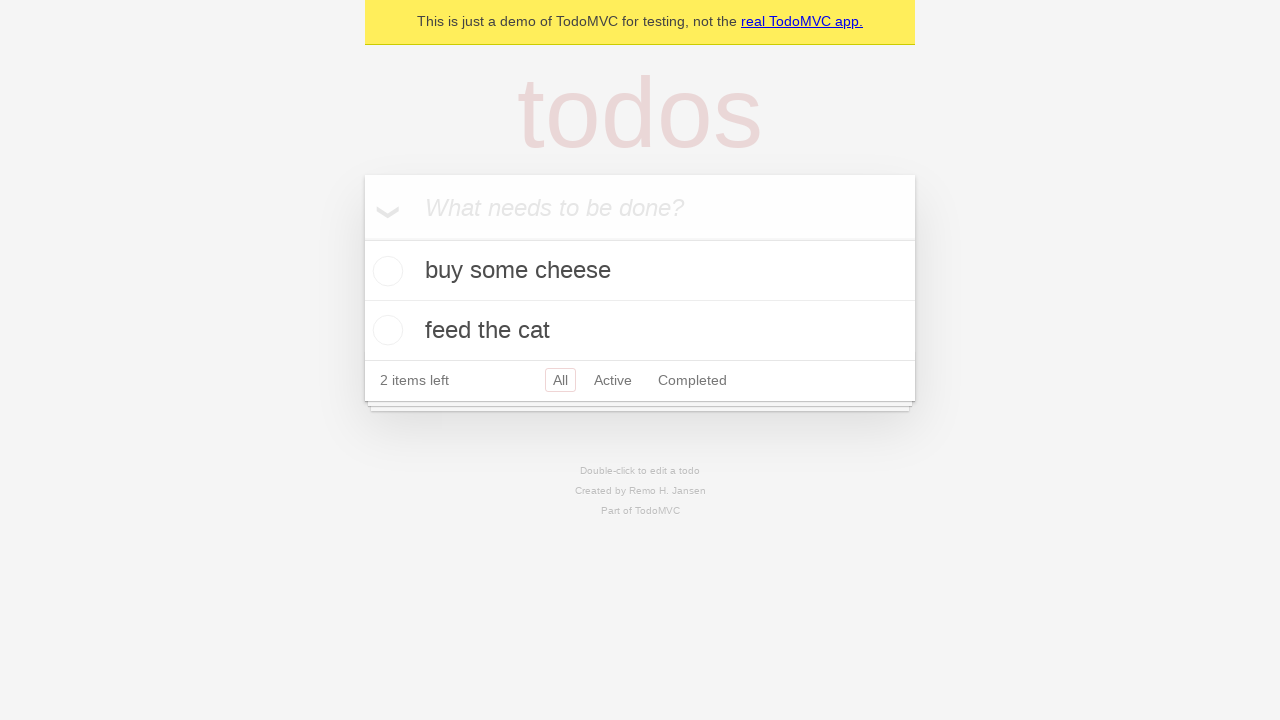

Filled todo input with 'book a doctors appointment' on internal:attr=[placeholder="What needs to be done?"i]
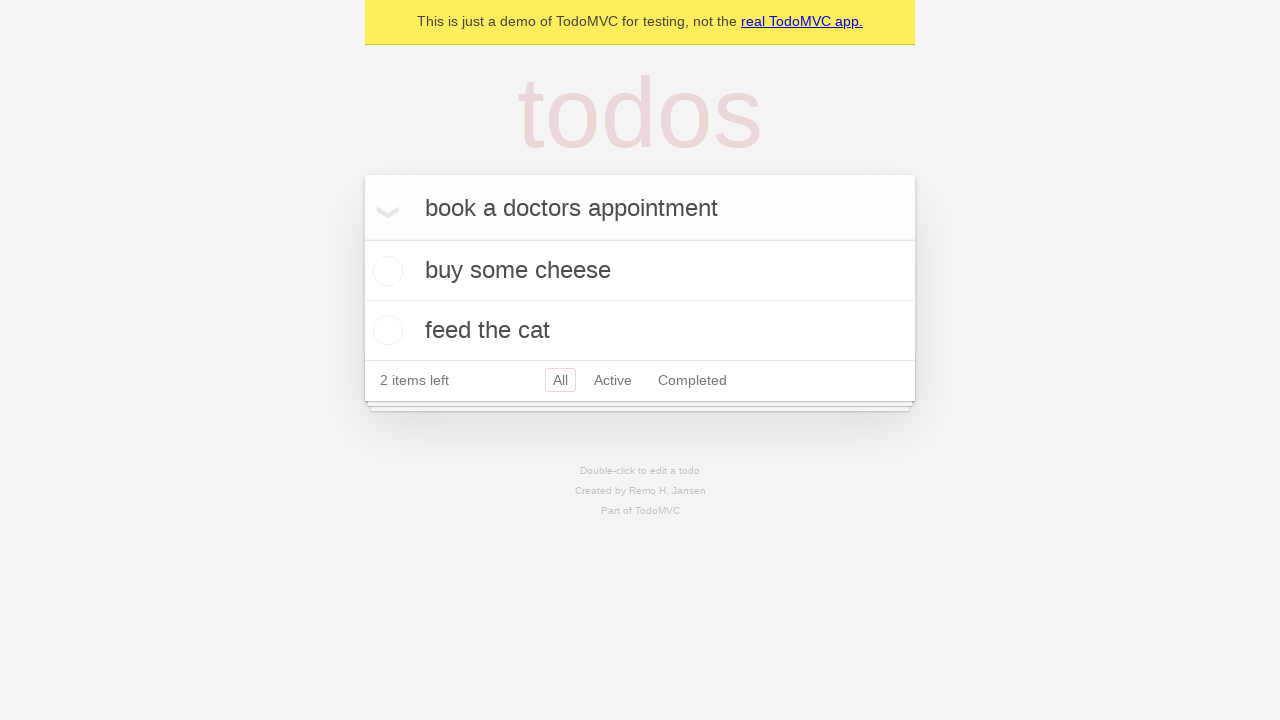

Pressed Enter to add third todo item on internal:attr=[placeholder="What needs to be done?"i]
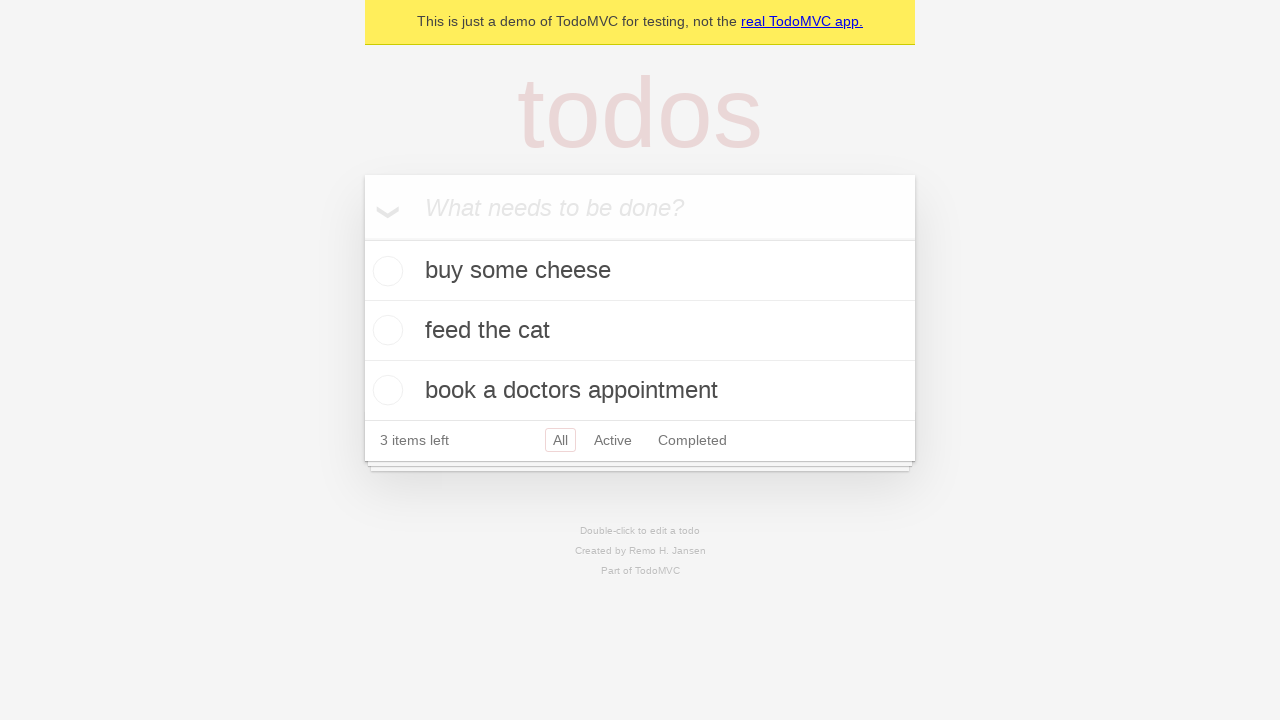

Checked the checkbox for the second todo item ('feed the cat') at (385, 330) on internal:testid=[data-testid="todo-item"s] >> nth=1 >> internal:role=checkbox
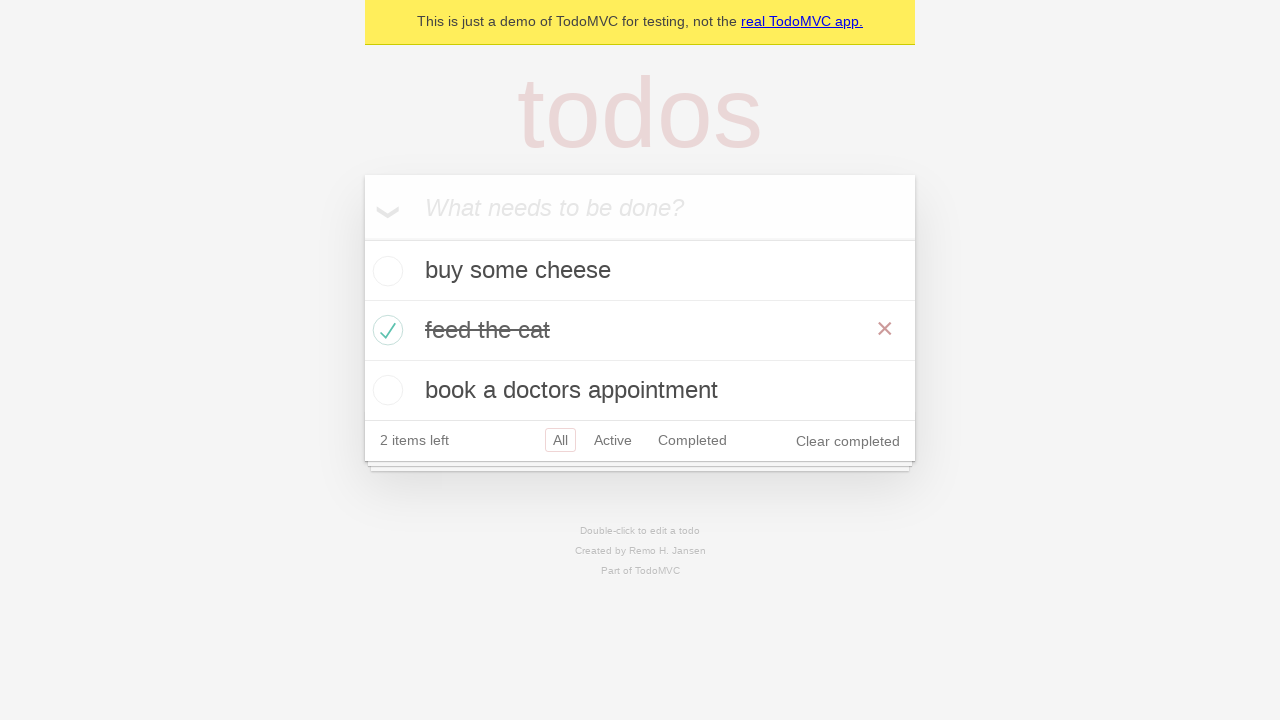

Clicked 'Clear completed' button to remove completed items at (848, 441) on internal:role=button[name="Clear completed"i]
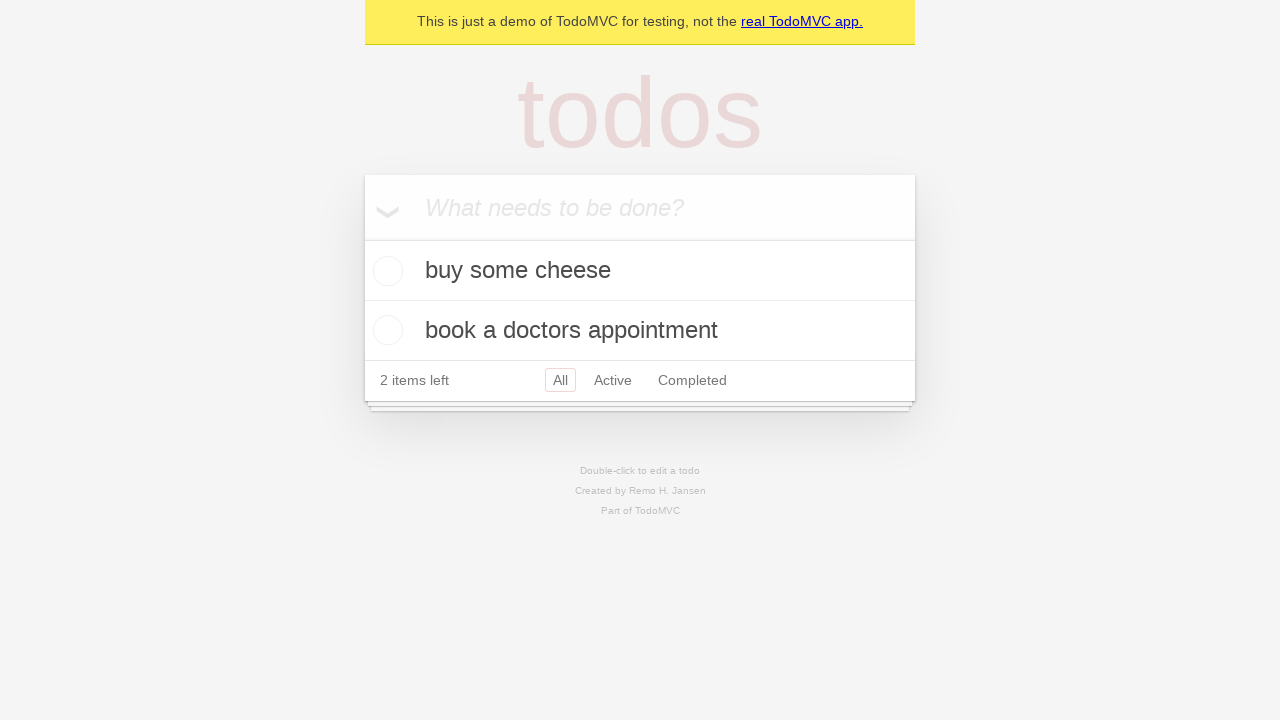

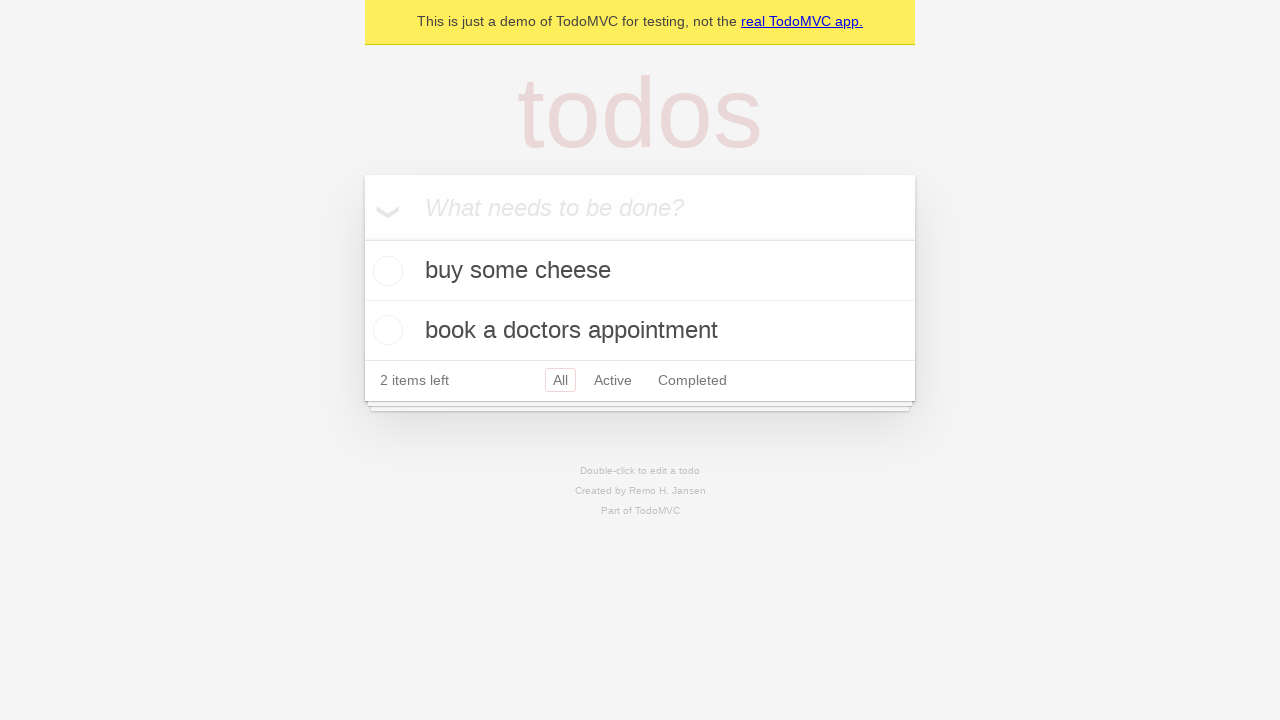